Tests notification messages functionality by navigating to the notification messages page and clicking a link/button element

Starting URL: https://the-internet.herokuapp.com/

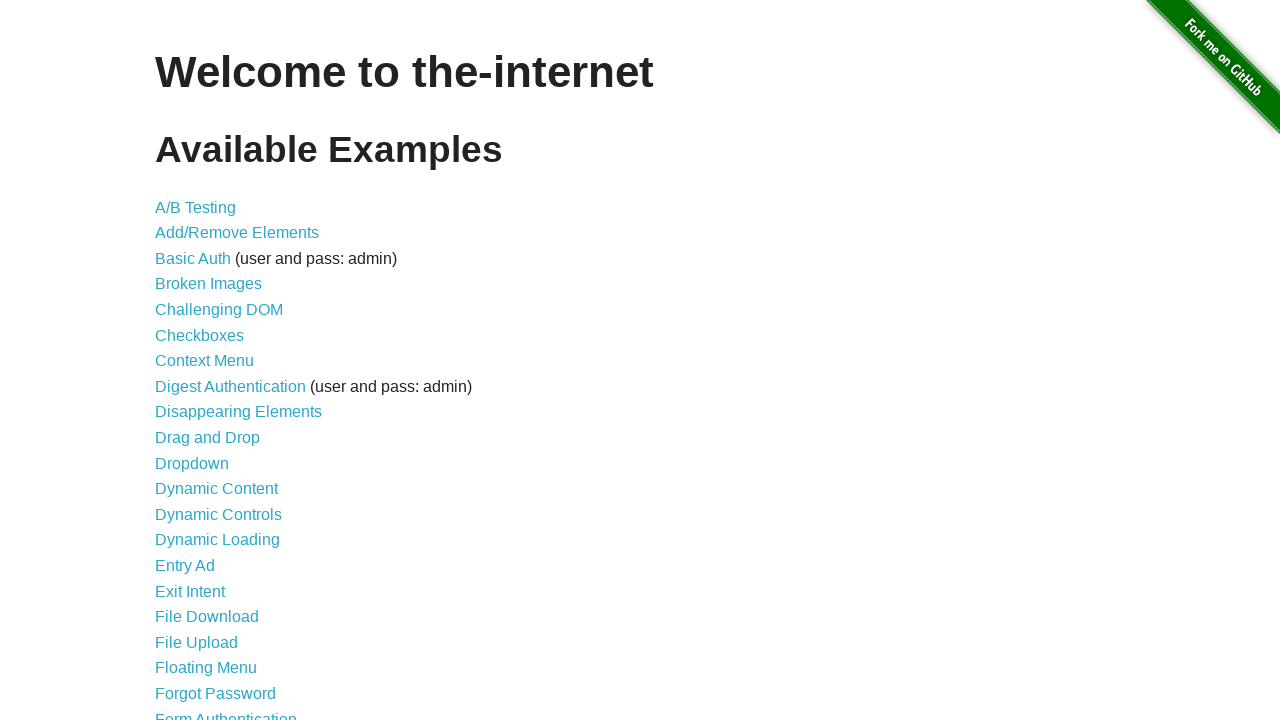

Clicked on 'Notification Messages' link at (234, 420) on text=Notification Messages
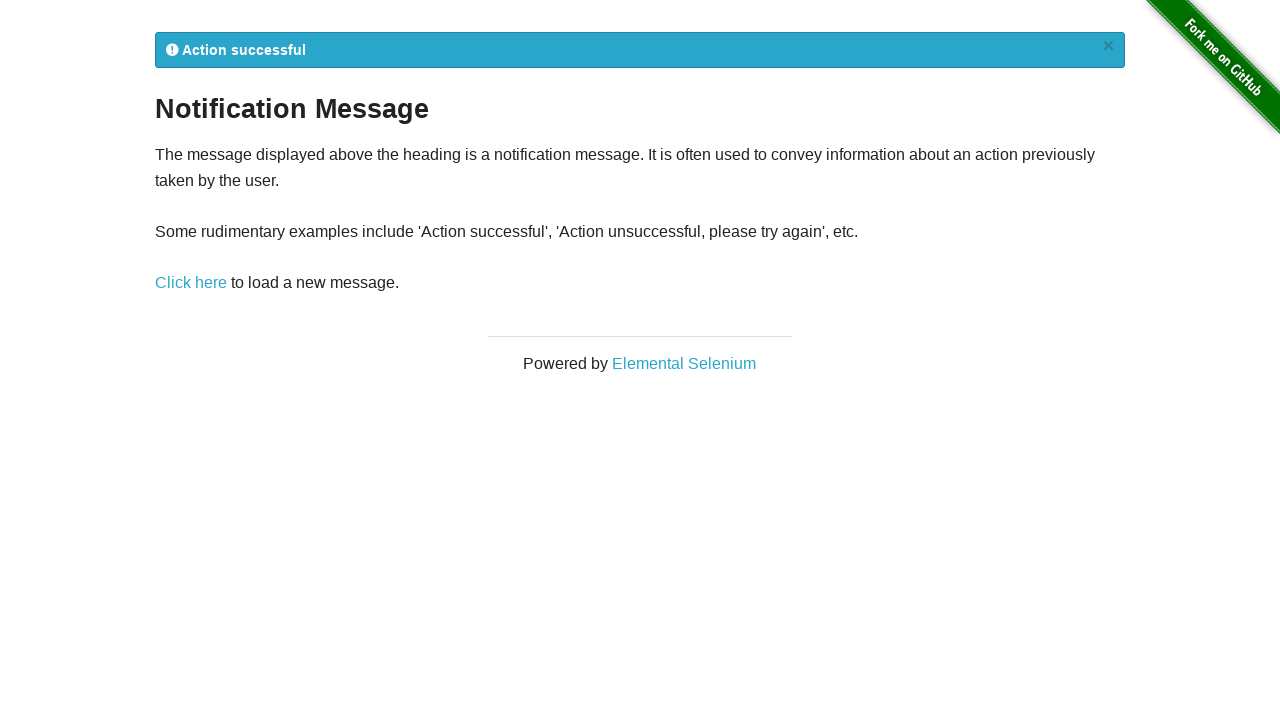

Notification Messages page loaded and action button is visible
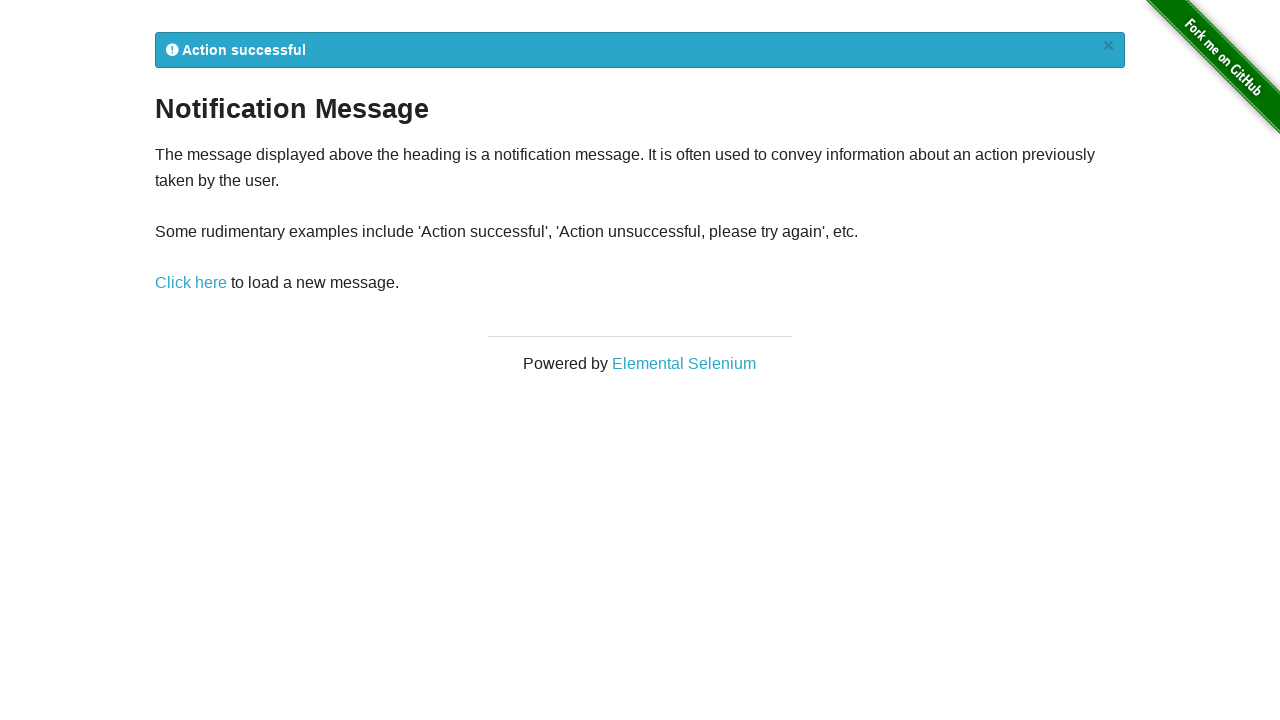

Clicked the close/action button on the notification at (1108, 46) on xpath=/html/body/div[1]/div/div/a
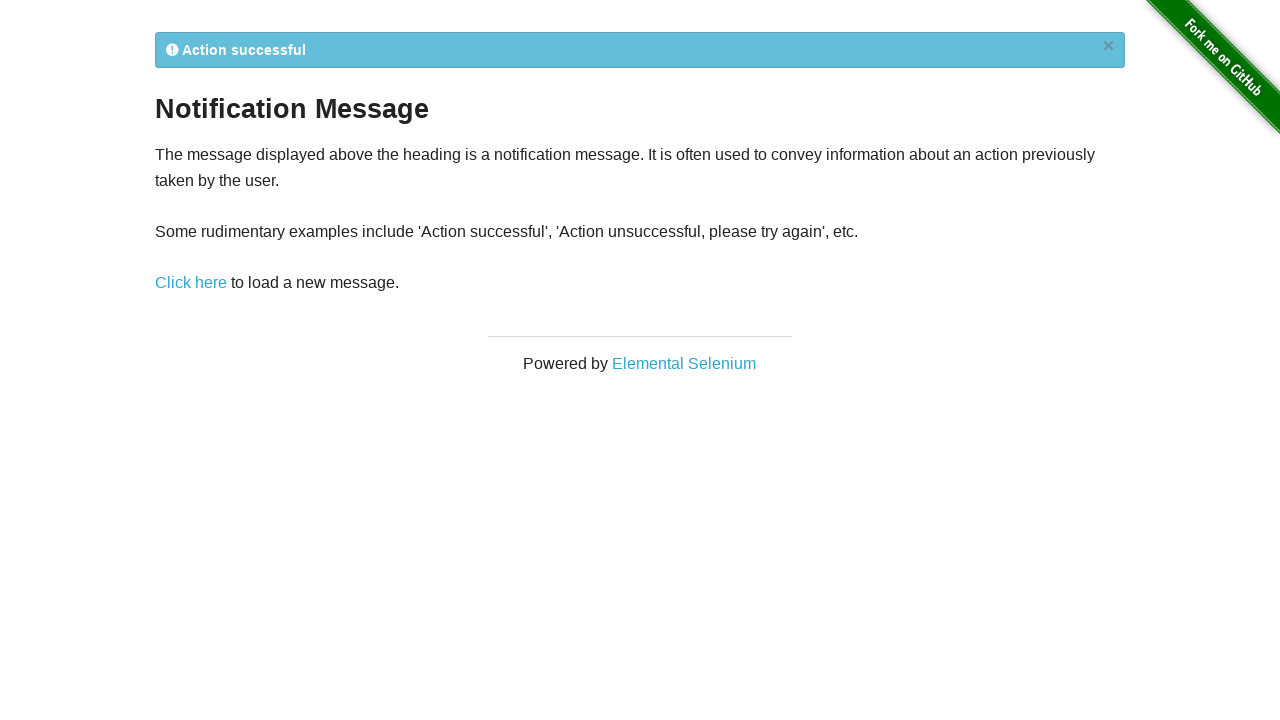

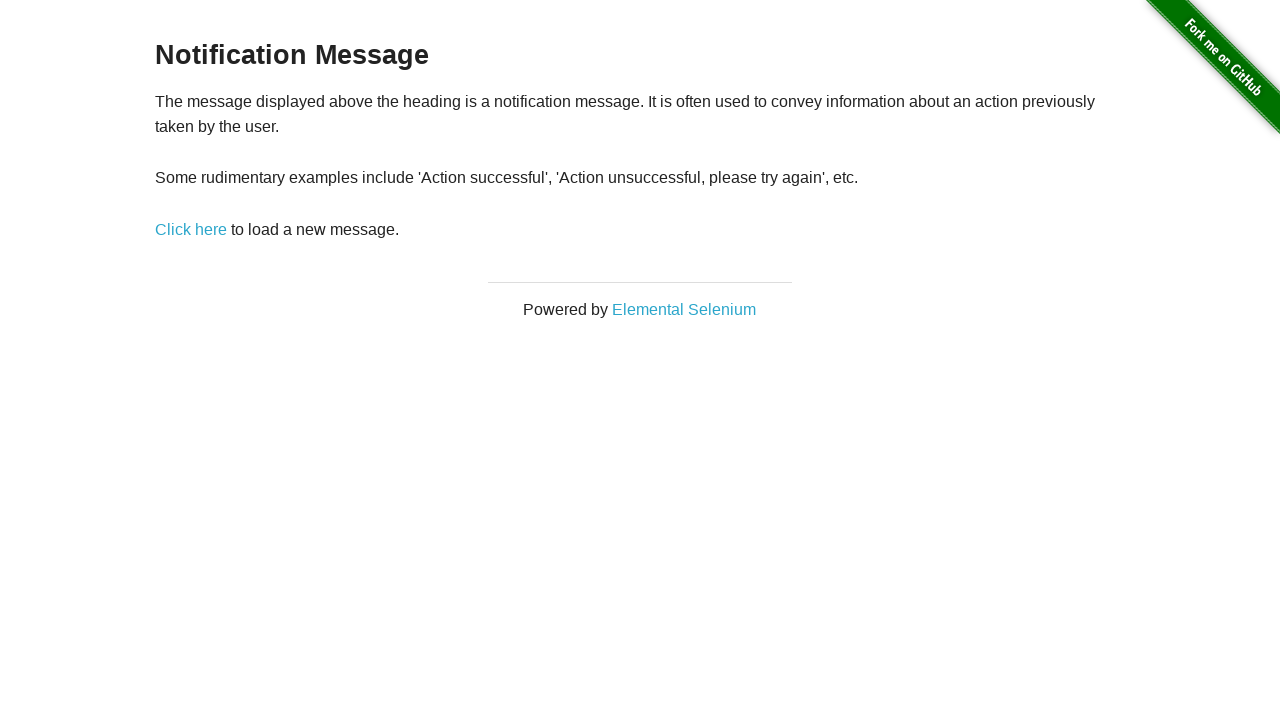